Tests table calculation functionality by scrolling to a table, extracting values from the fourth column, summing them up, and verifying the total matches the displayed amount

Starting URL: https://rahulshettyacademy.com/AutomationPractice/

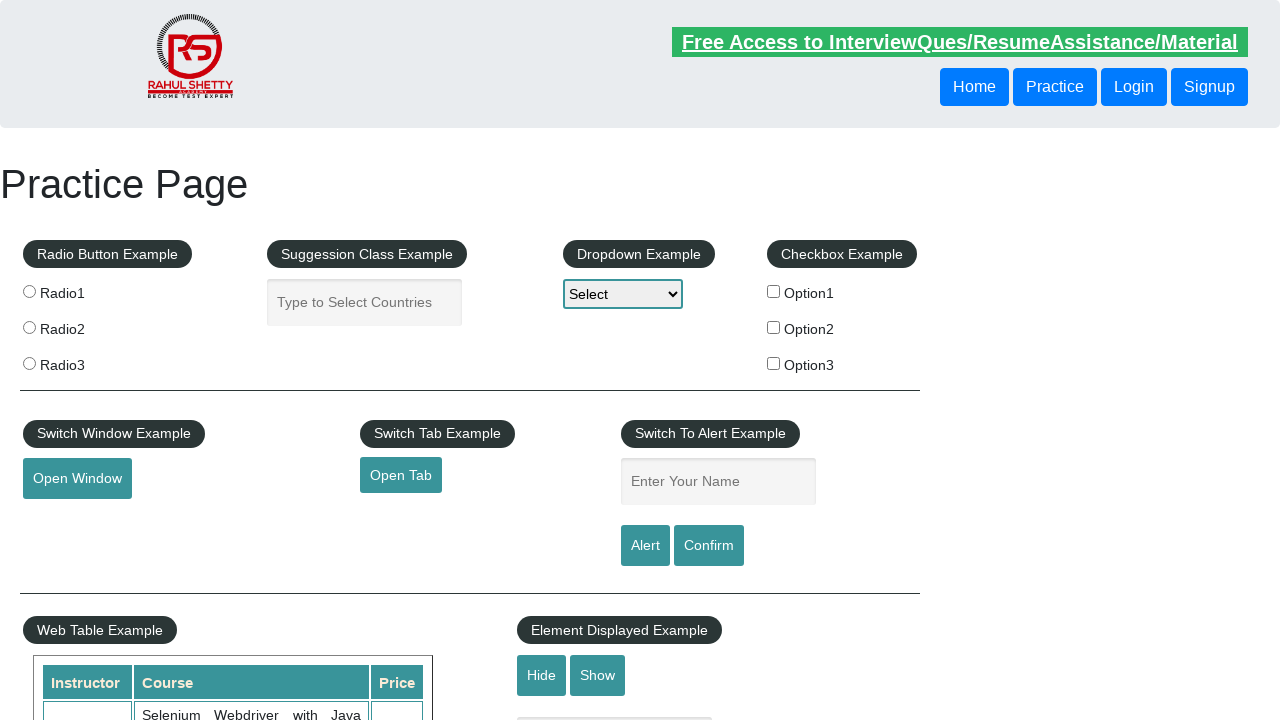

Scrolled down 500px to view the table
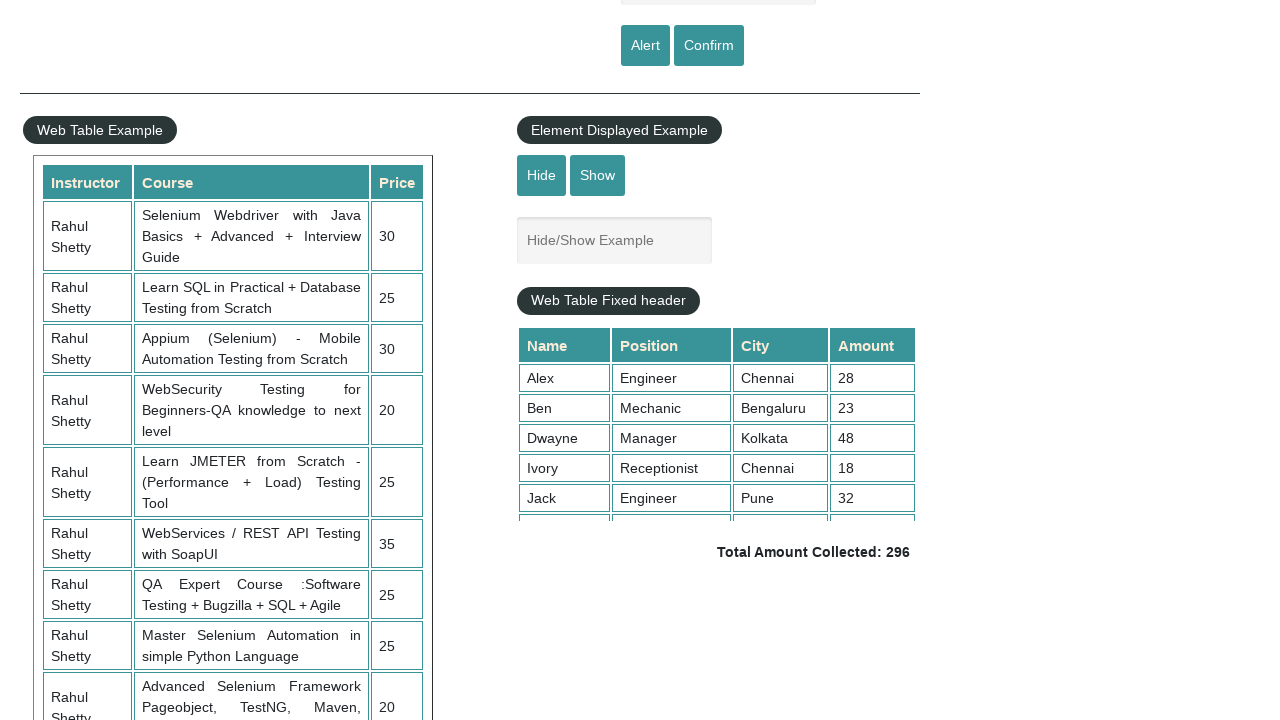

Table with class 'tableFixHead' loaded and visible
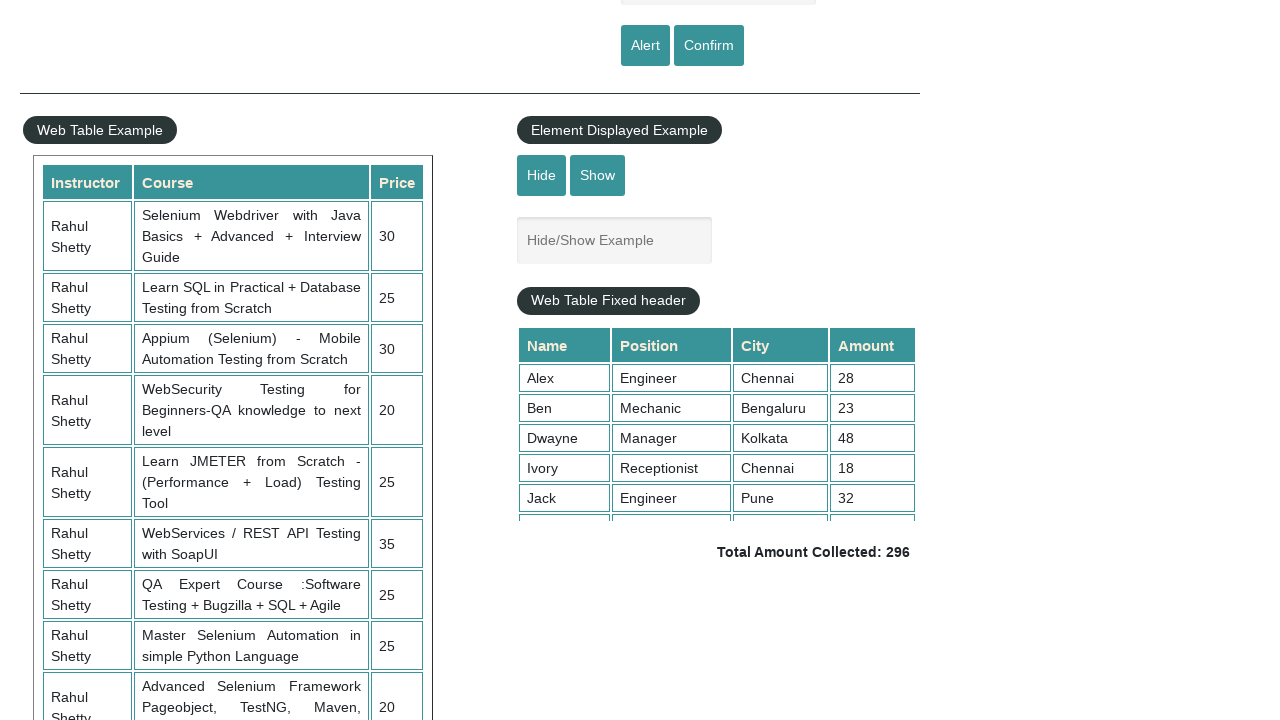

Extracted all amount values from the 4th column of the table
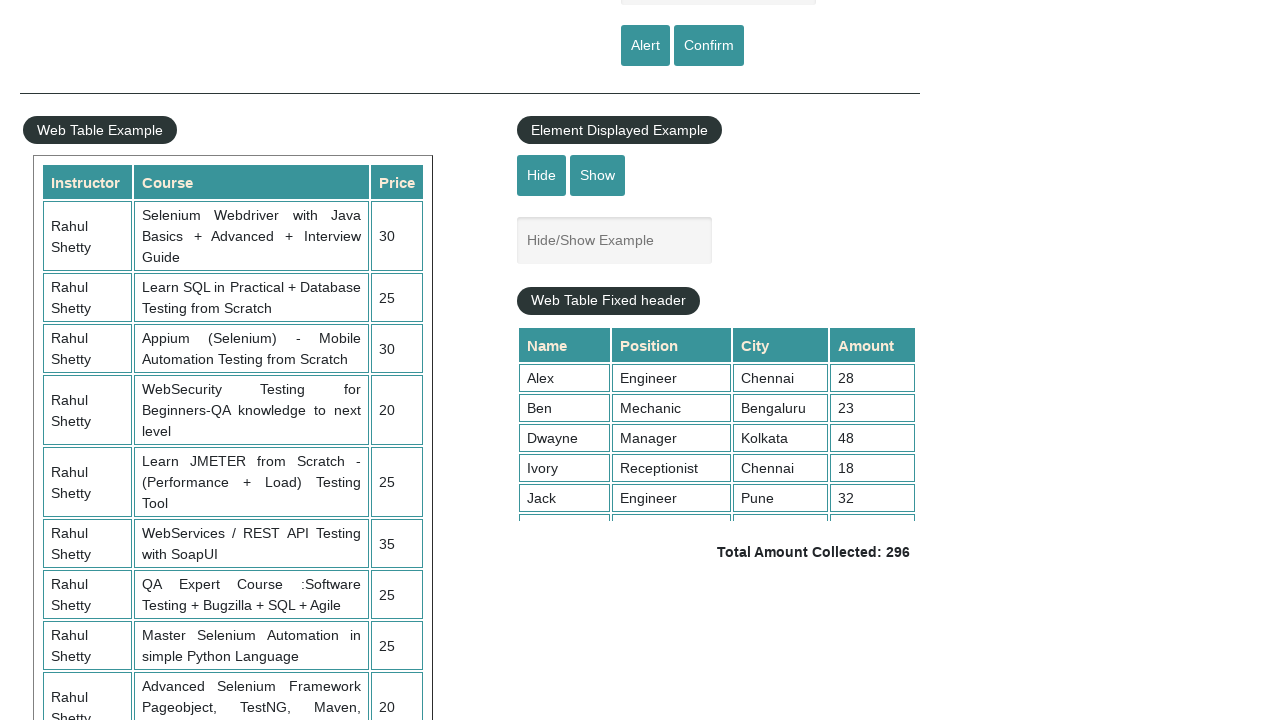

Calculated sum of all column values: 296
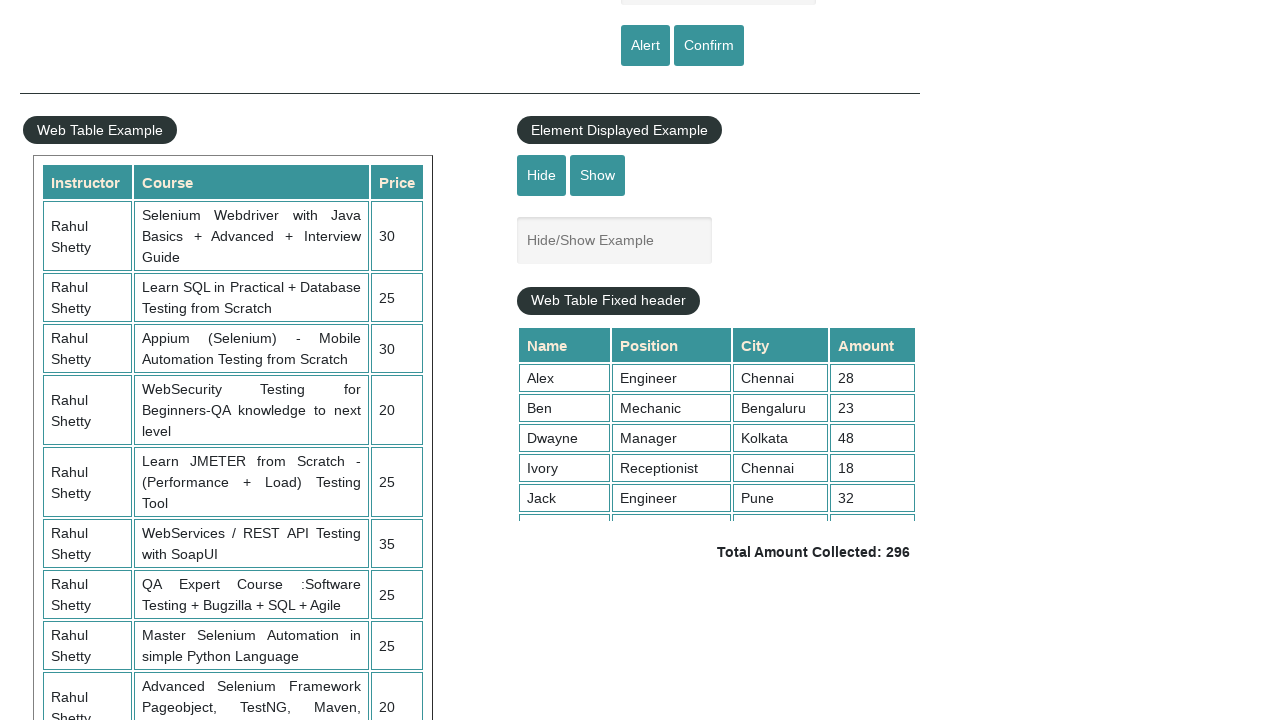

Retrieved expected total amount from page
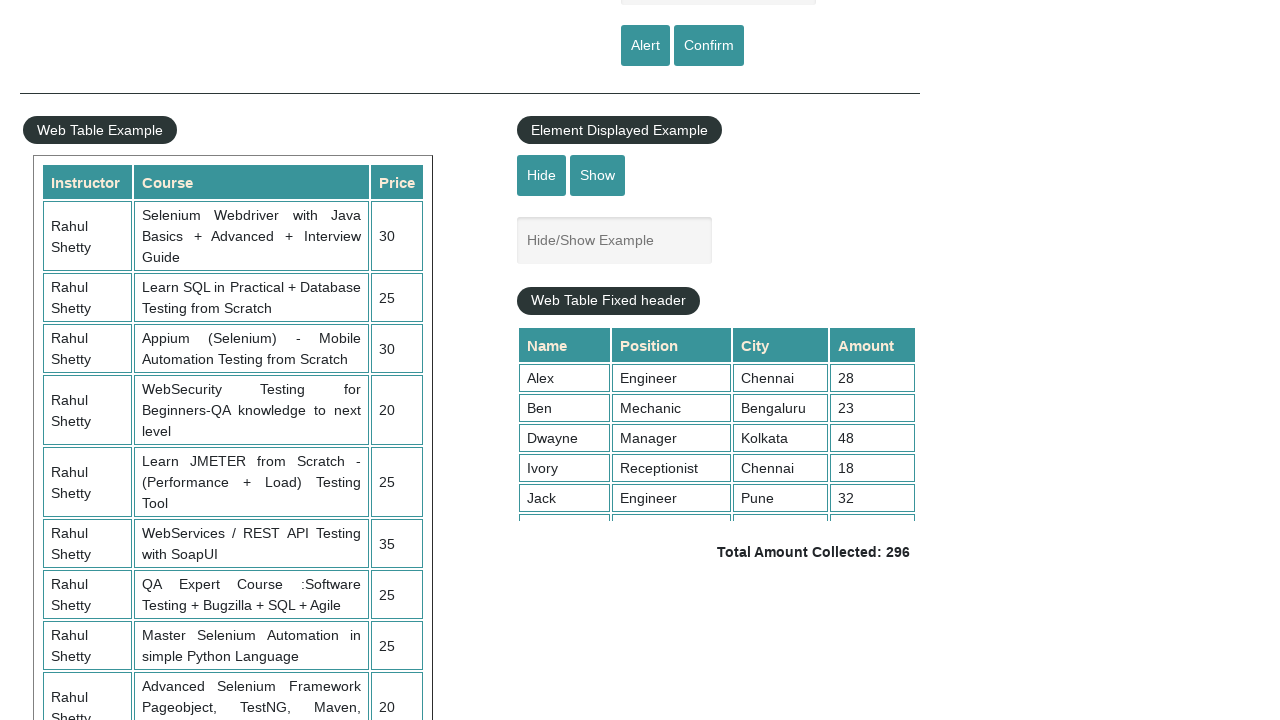

Parsed expected amount: 296
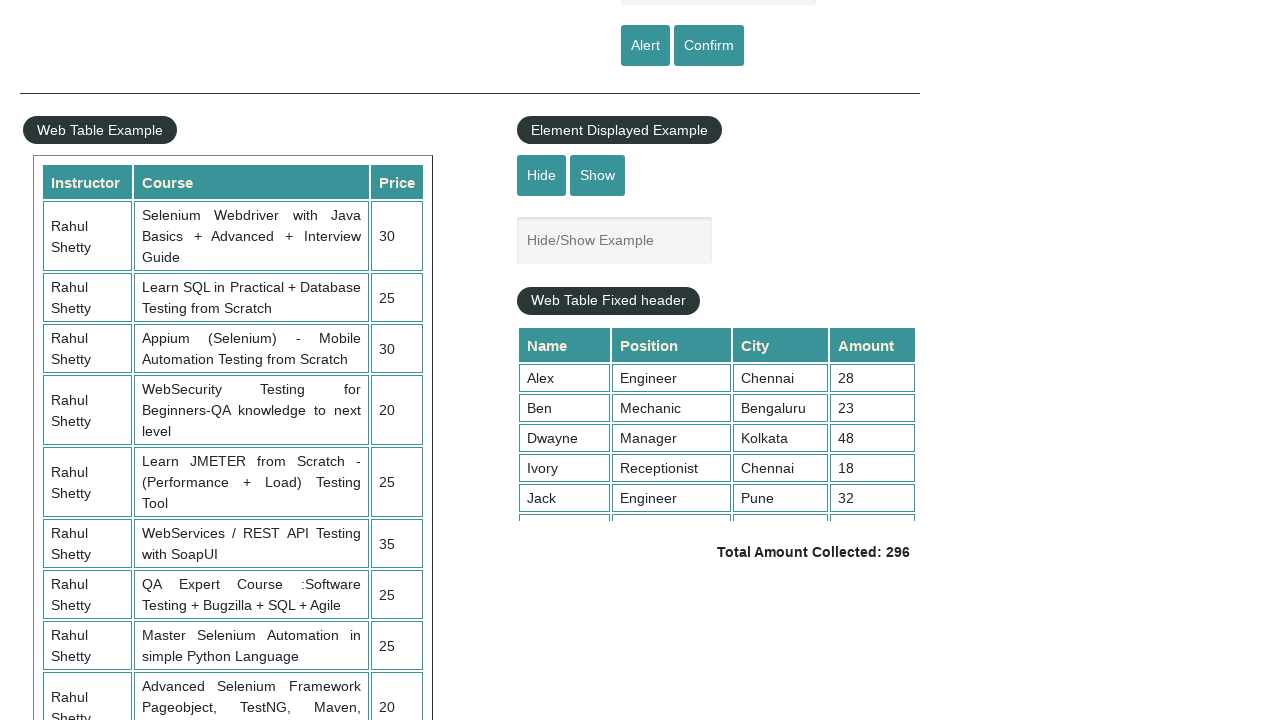

Verified calculated sum (296) matches expected total (296)
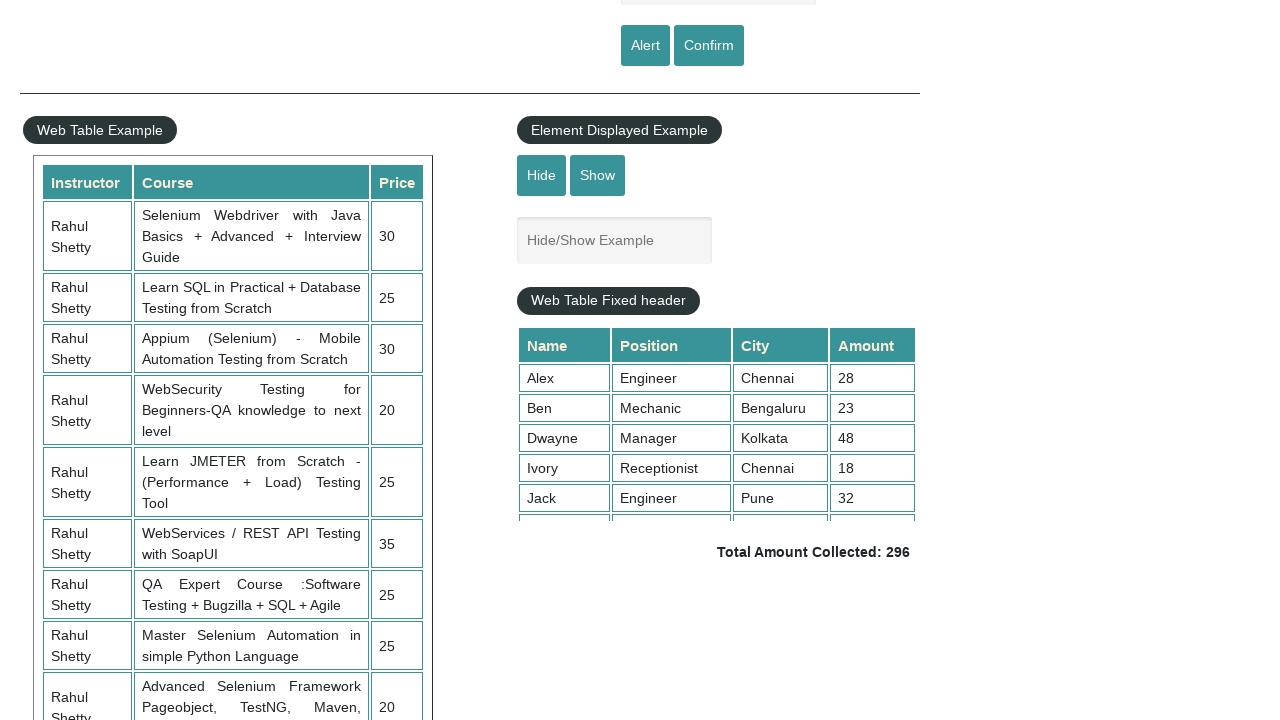

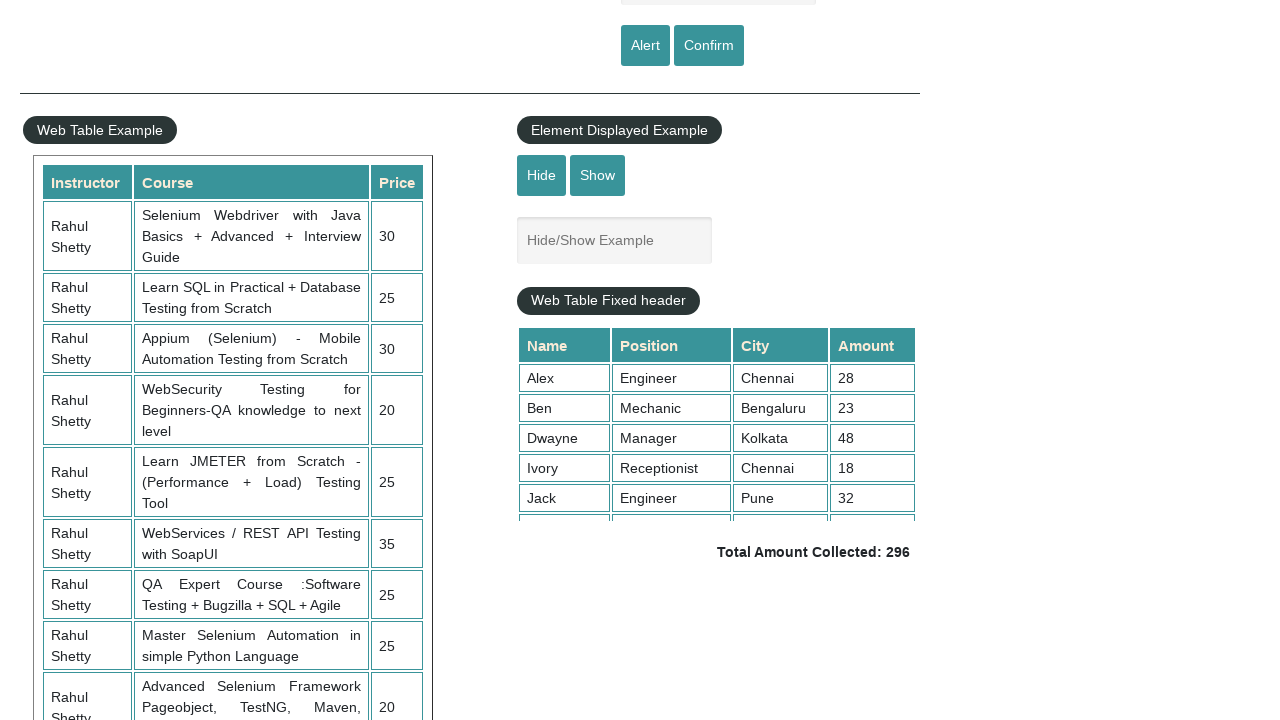